Tests dropdown selection functionality by selecting year, month, and day values using different selection methods

Starting URL: https://testcenter.techproeducation.com/index.php?page=dropdown

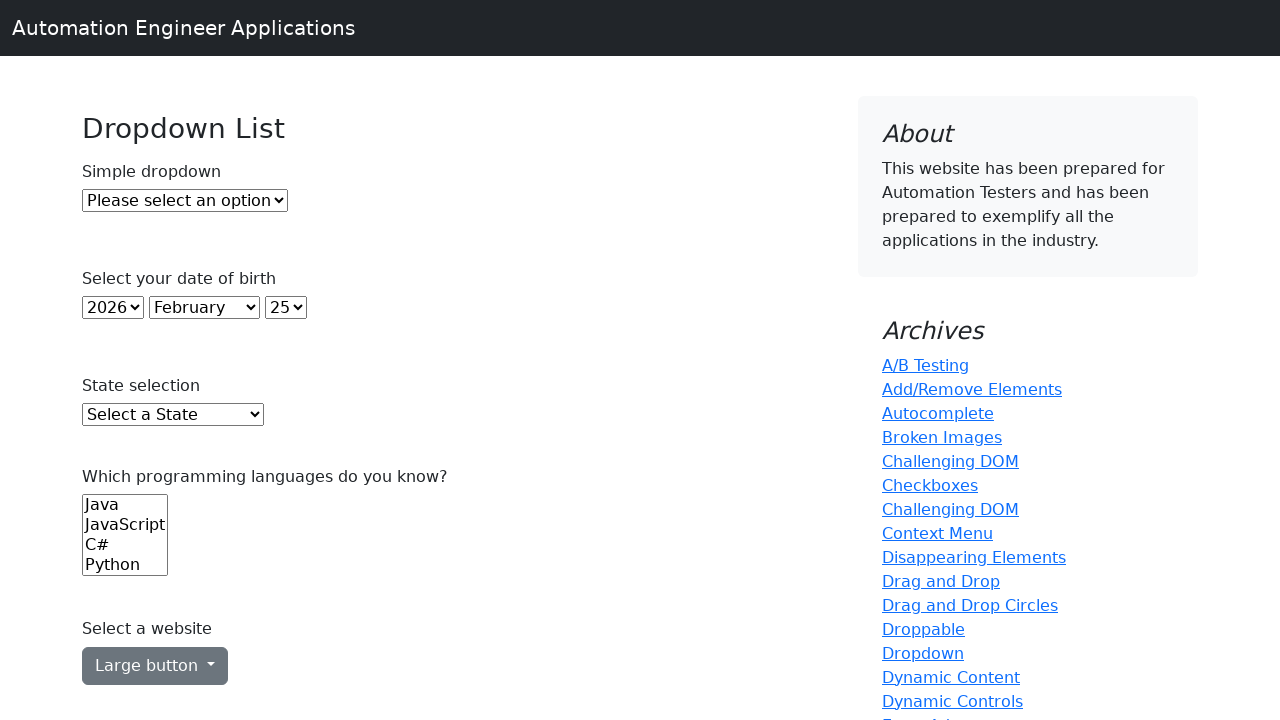

Selected year dropdown using index-based selection (5th option) on select#year
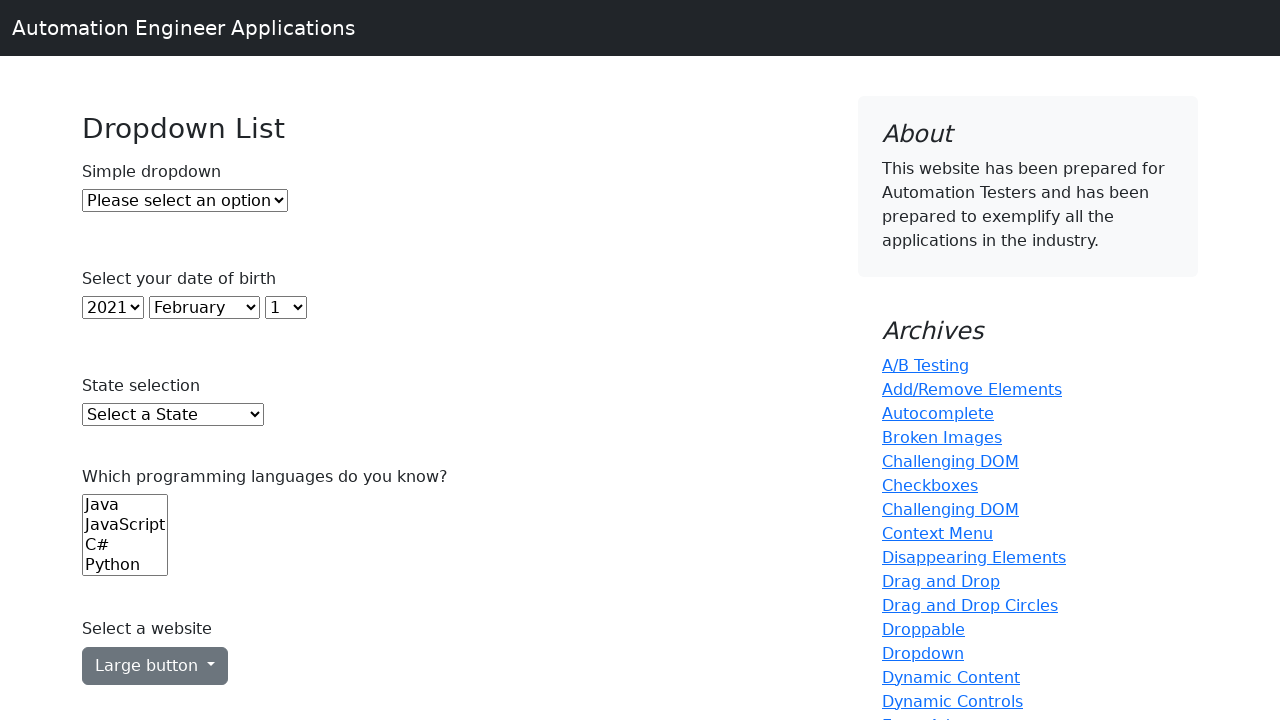

Selected 'May' from month dropdown using visible text on select#month
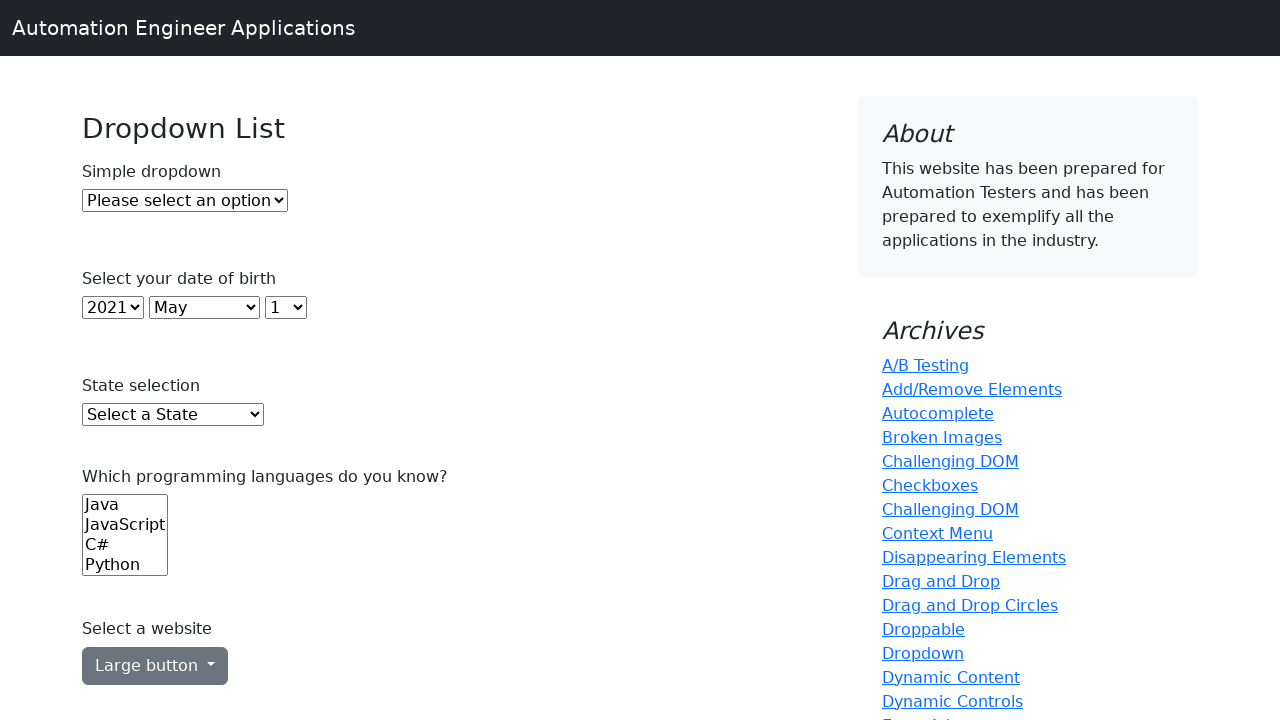

Selected day value '15' from day dropdown on select#day
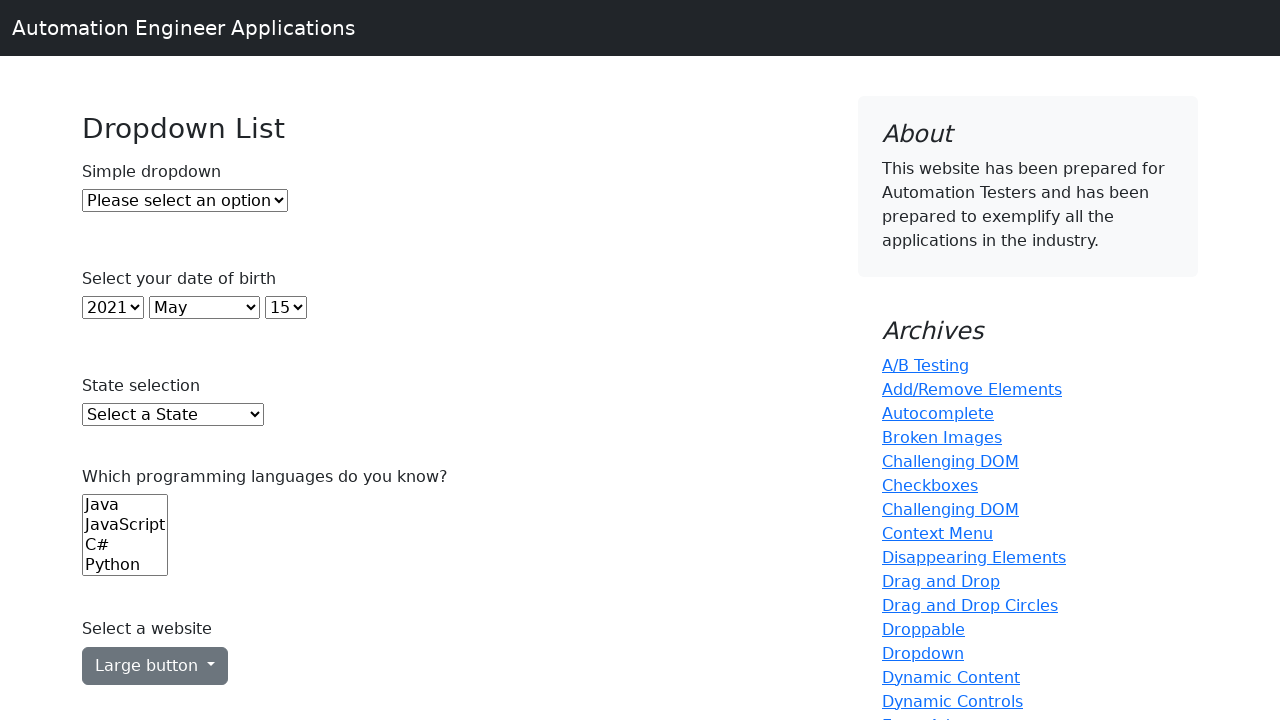

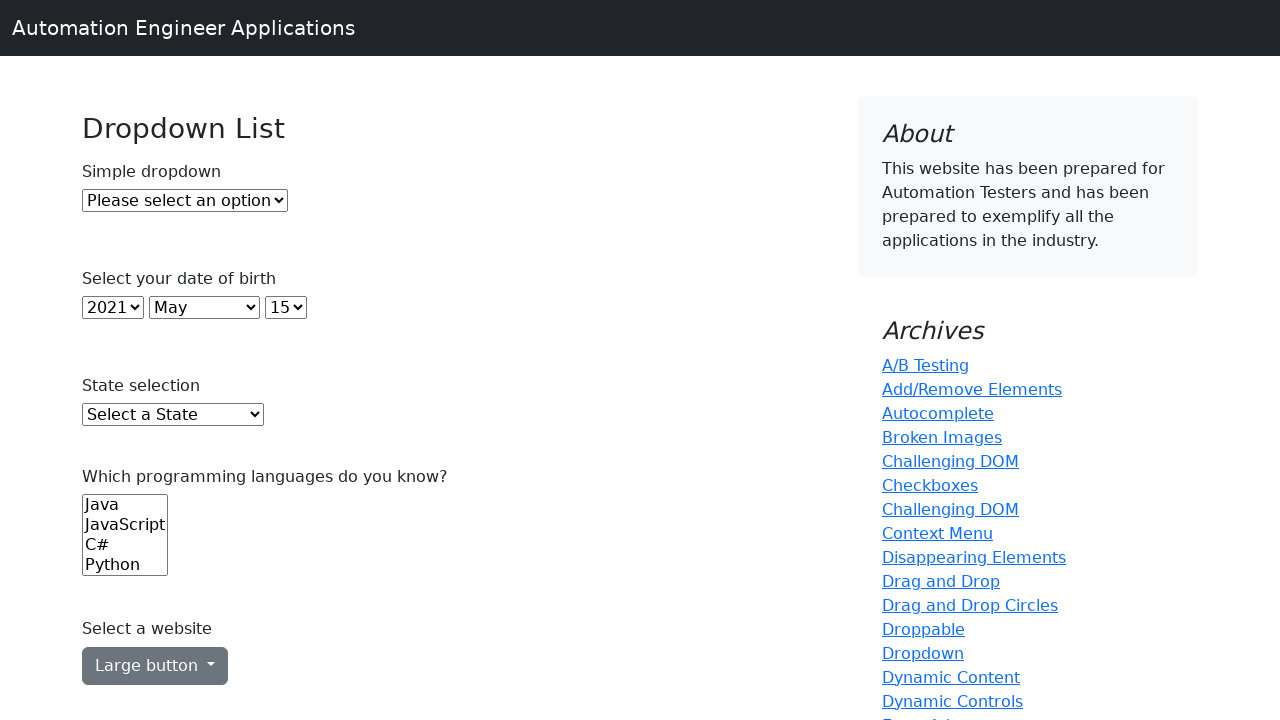